Makes a withdrawal from customer account by entering amount and submitting the withdrawal form

Starting URL: https://www.globalsqa.com/angularJs-protractor/BankingProject/#/login

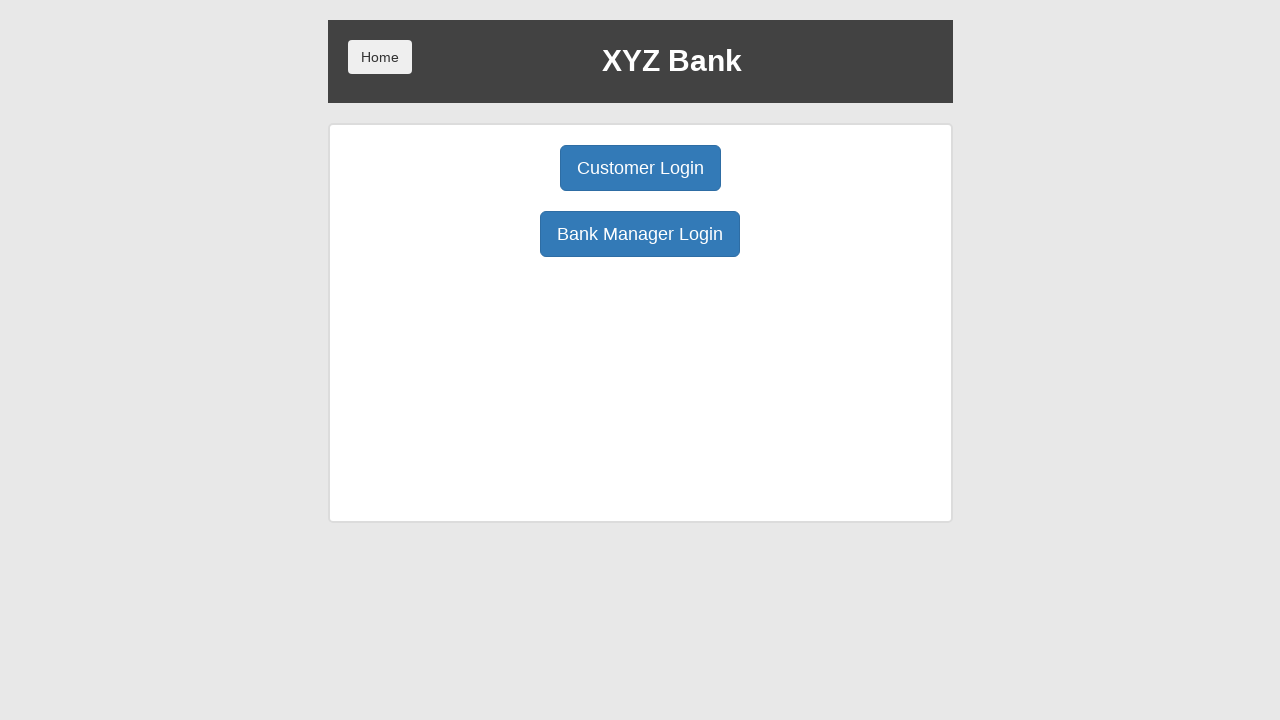

Clicked Customer Login button at (640, 168) on button:has-text('Customer Login')
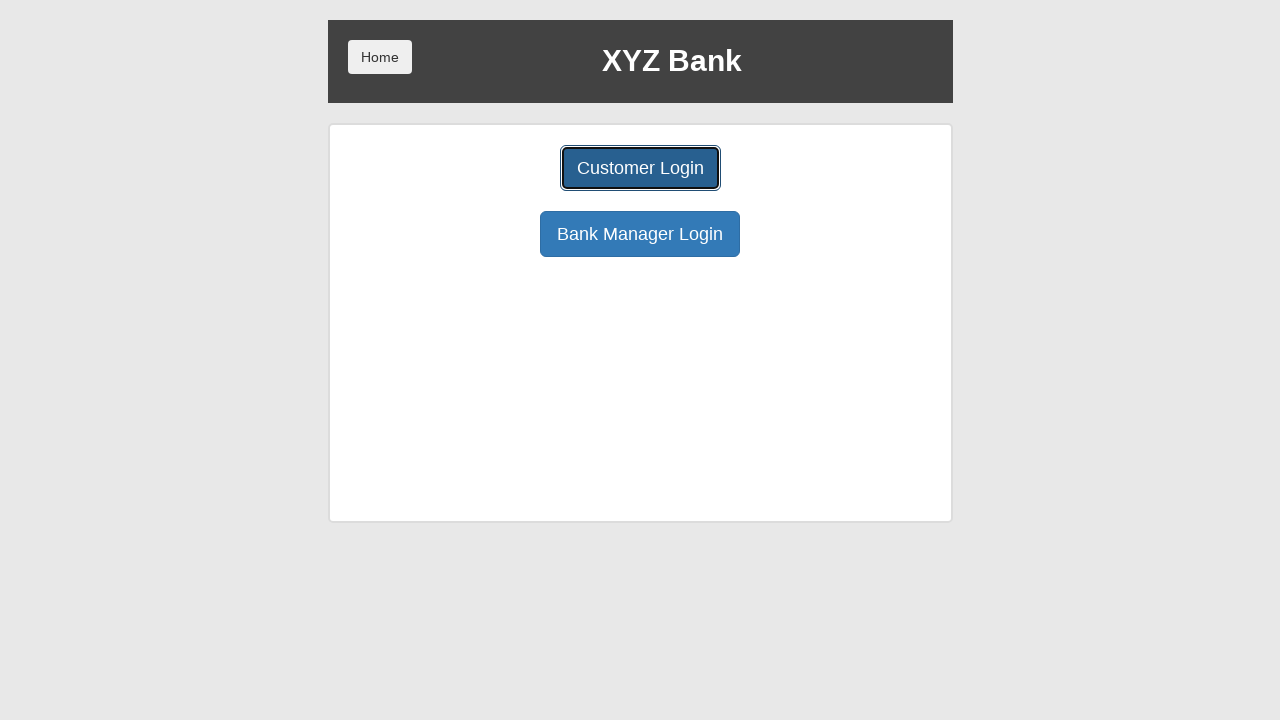

Page loaded and network idle
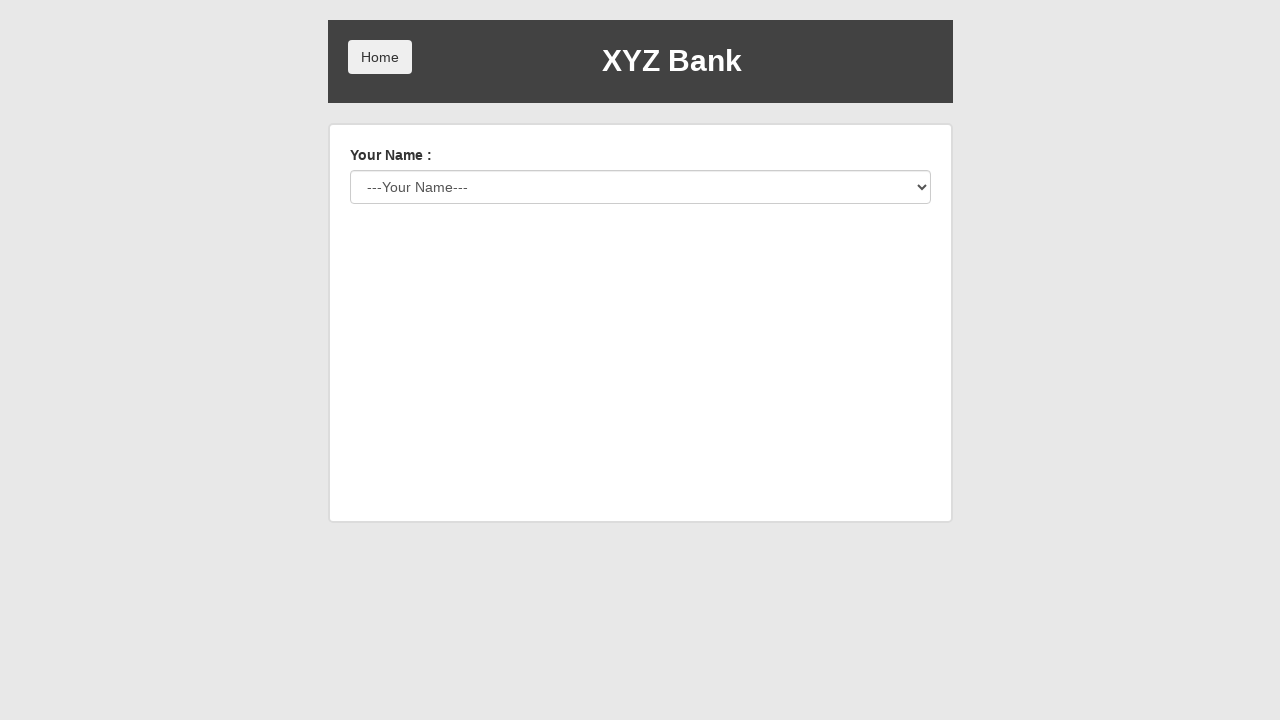

Selected customer from dropdown on select#userSelect
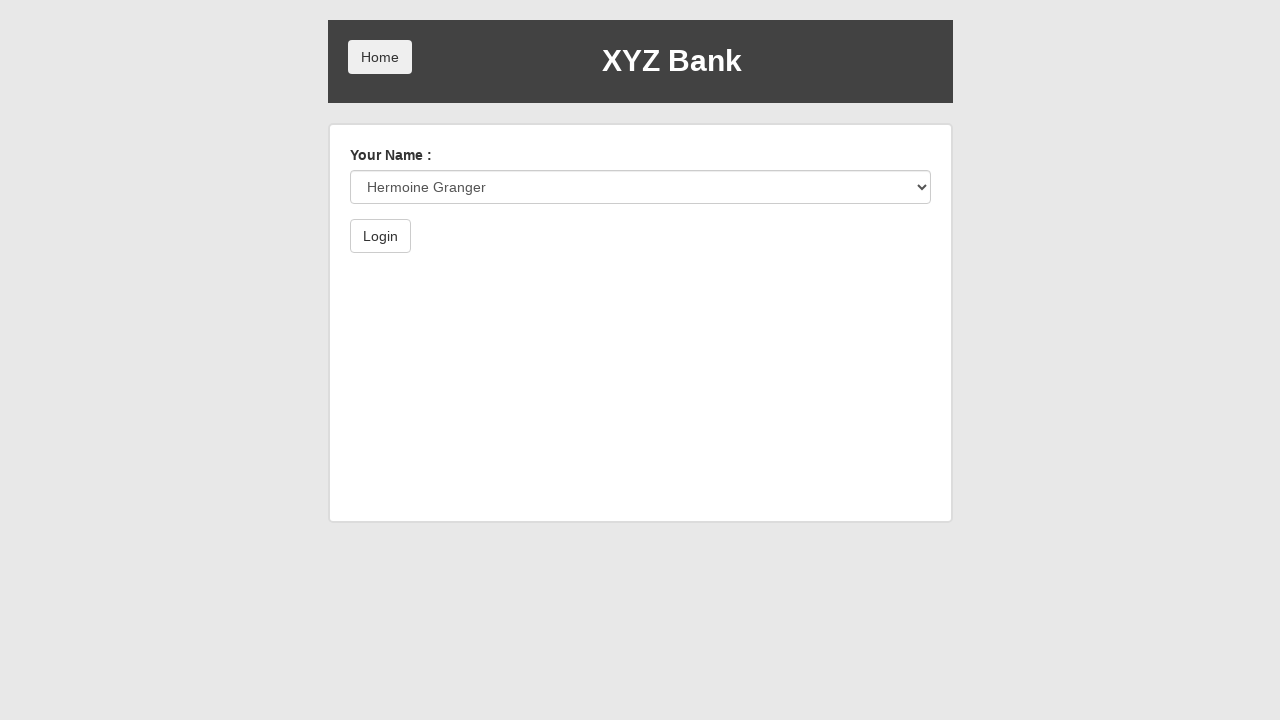

Clicked Login button to authenticate customer at (380, 236) on button[type='submit']:has-text('Login')
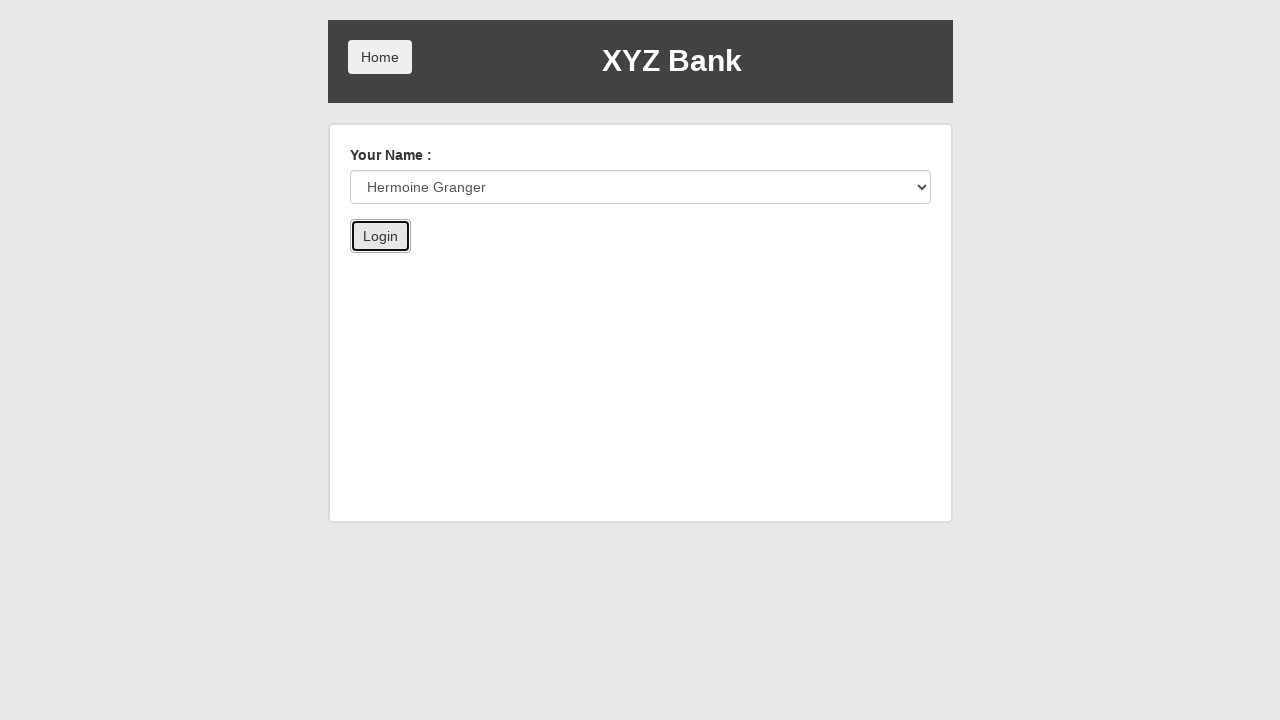

Customer successfully logged in, Logout button appeared
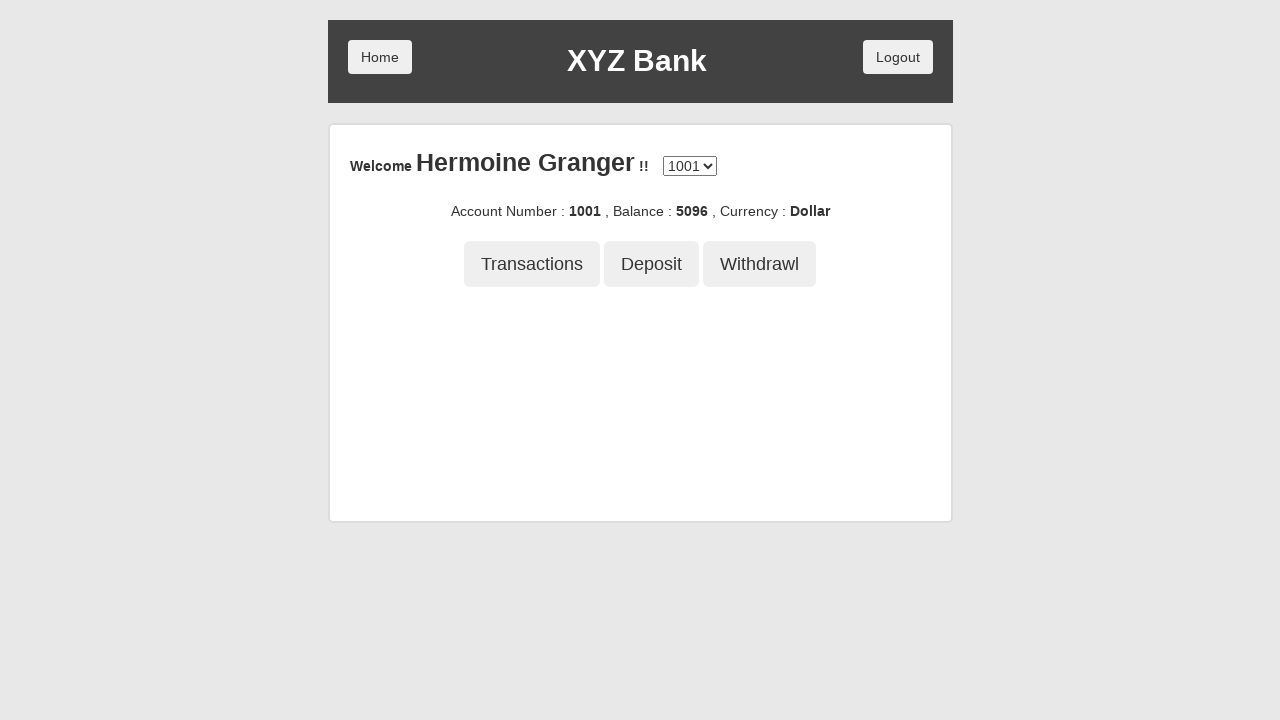

Clicked Withdrawal tab at (760, 264) on button:has-text('Withdrawl')
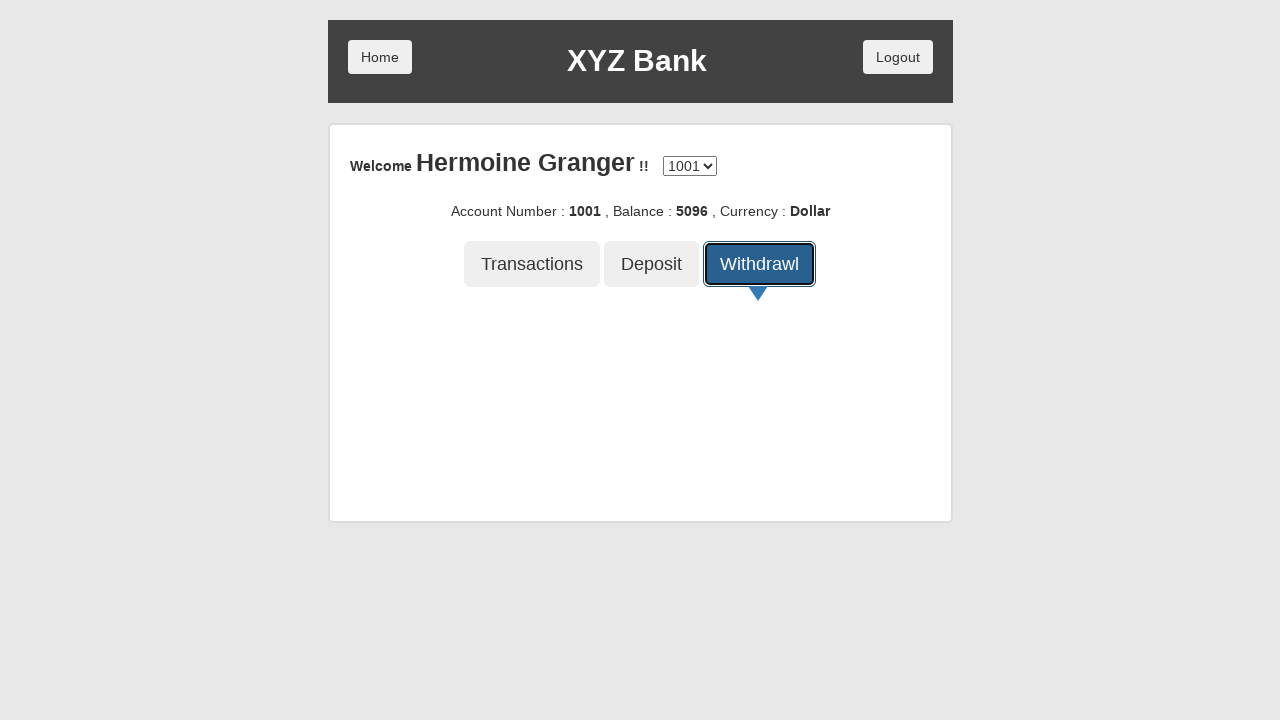

Entered withdrawal amount of 500 on input[placeholder='amount']
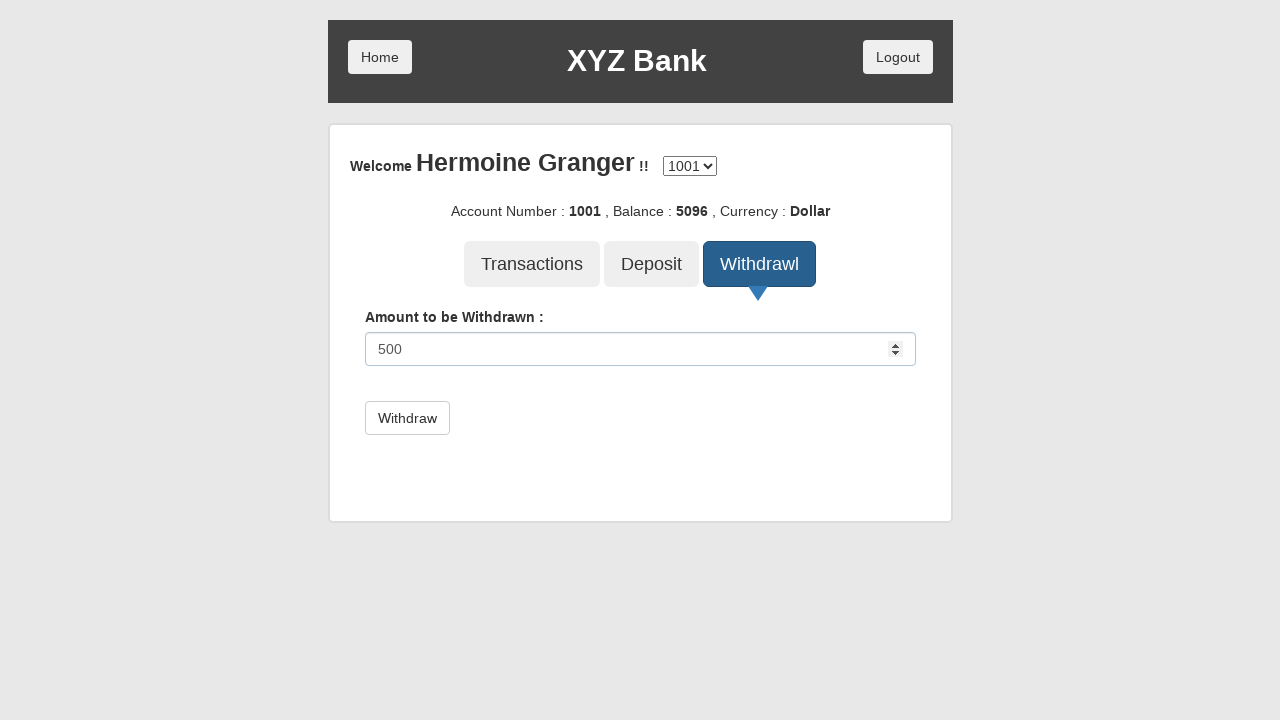

Clicked Withdraw button to submit withdrawal form at (407, 418) on button[type='submit']:has-text('Withdraw')
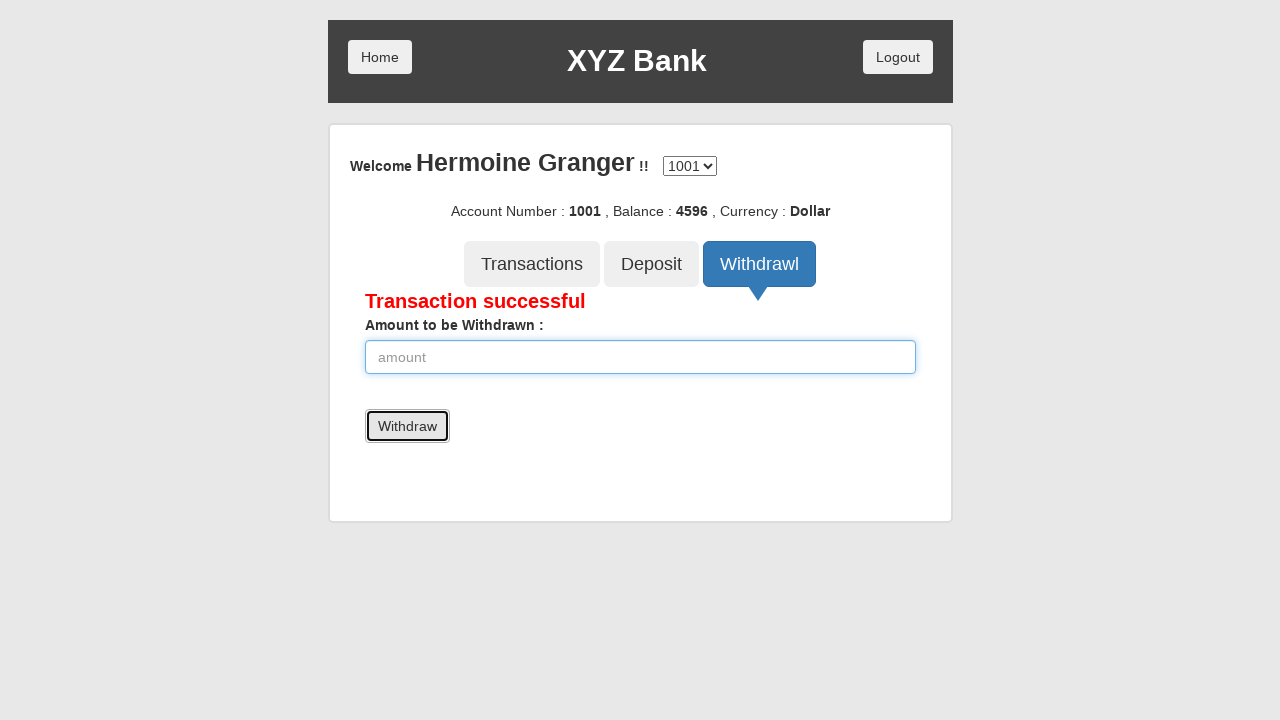

Withdrawal transaction successful message displayed
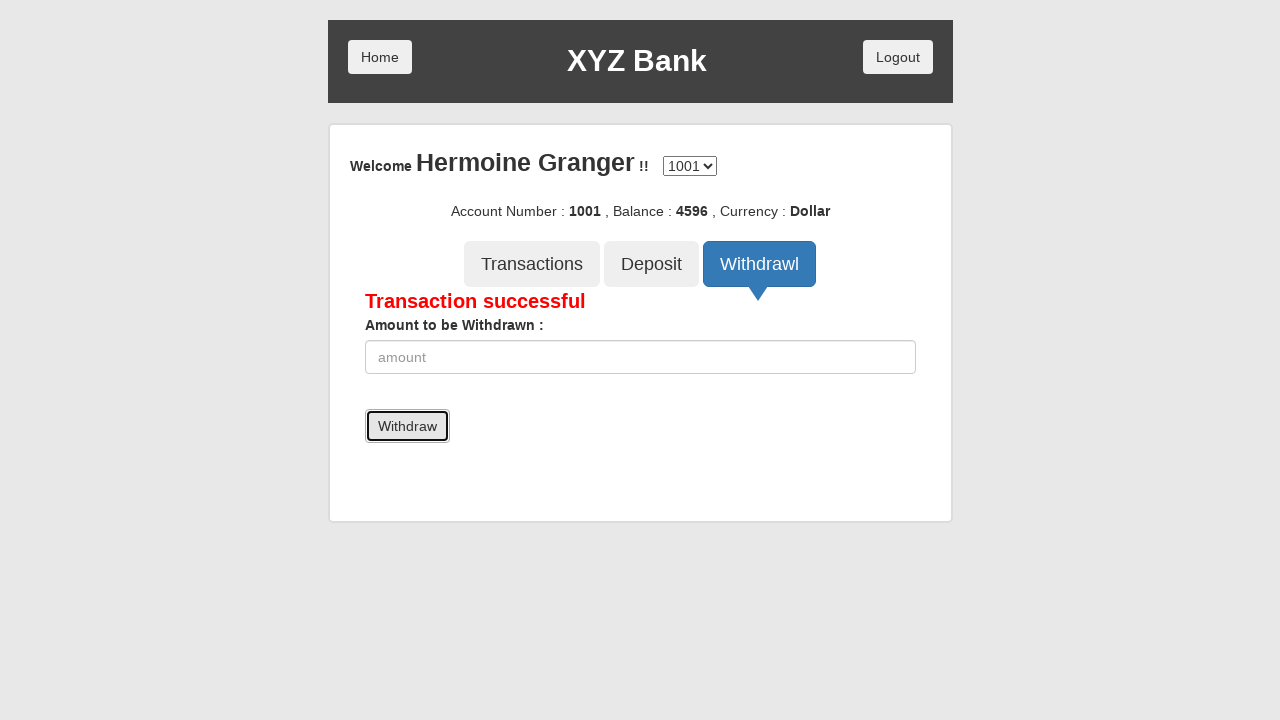

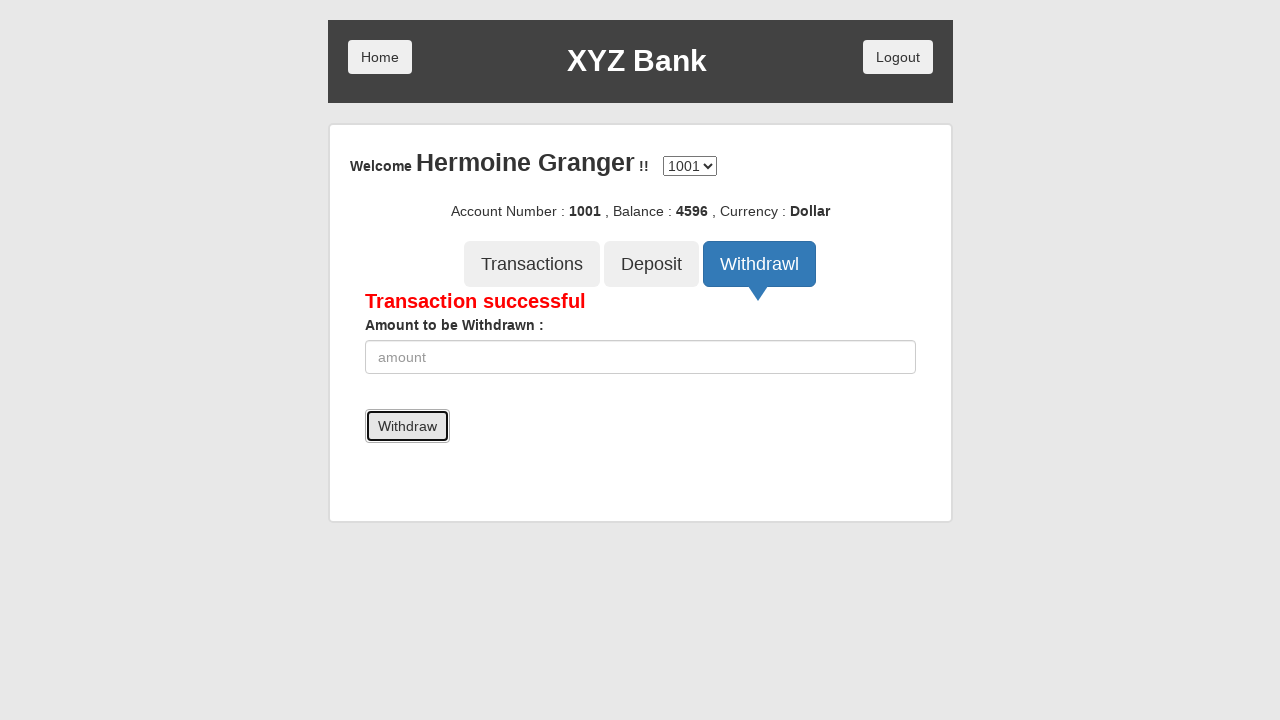